Tests scrolling functionality using JavaScript by scrolling down to a "Cydeo" link and then back up to the "Home" link on a large page

Starting URL: https://practice.cydeo.com/large

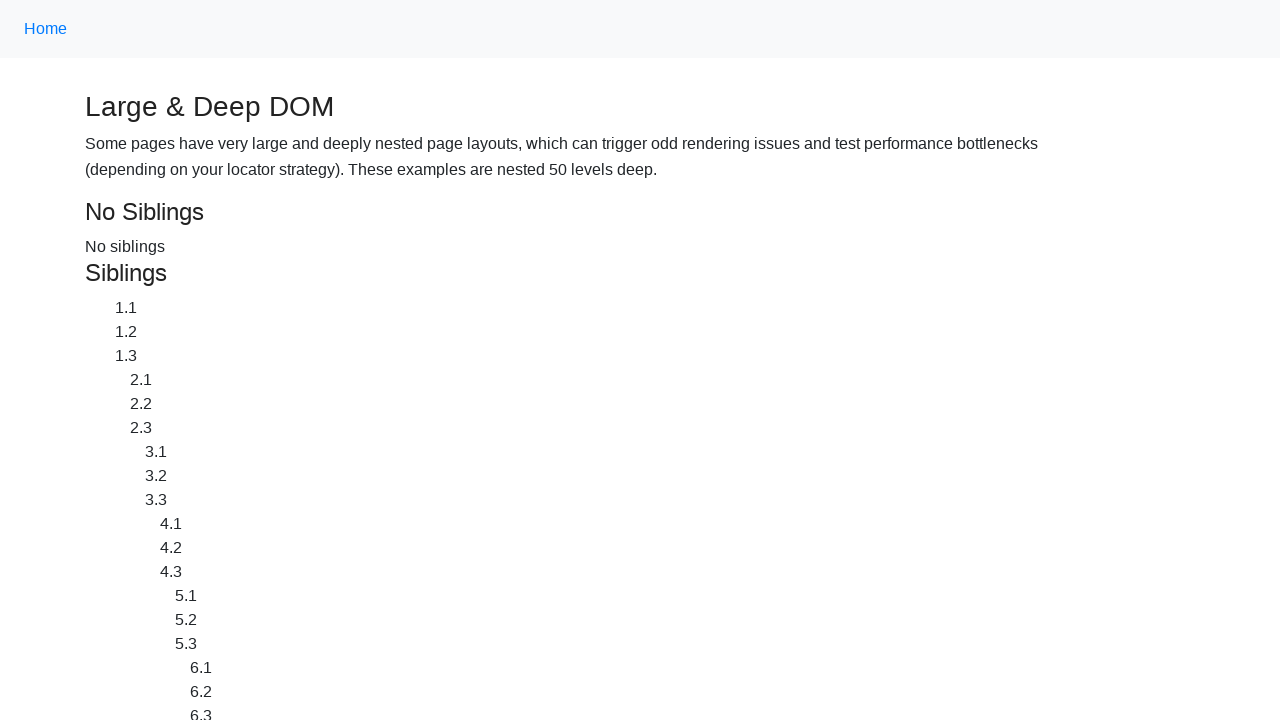

Located the CYDEO link element
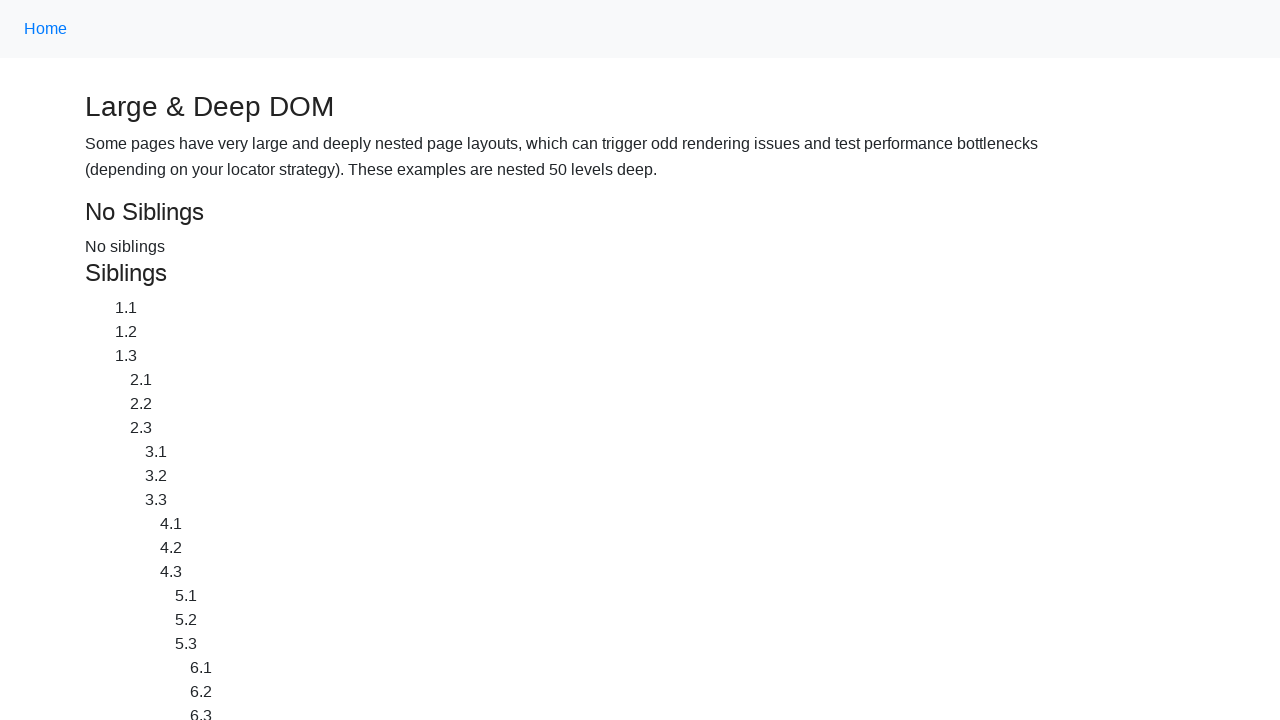

Located the Home link element
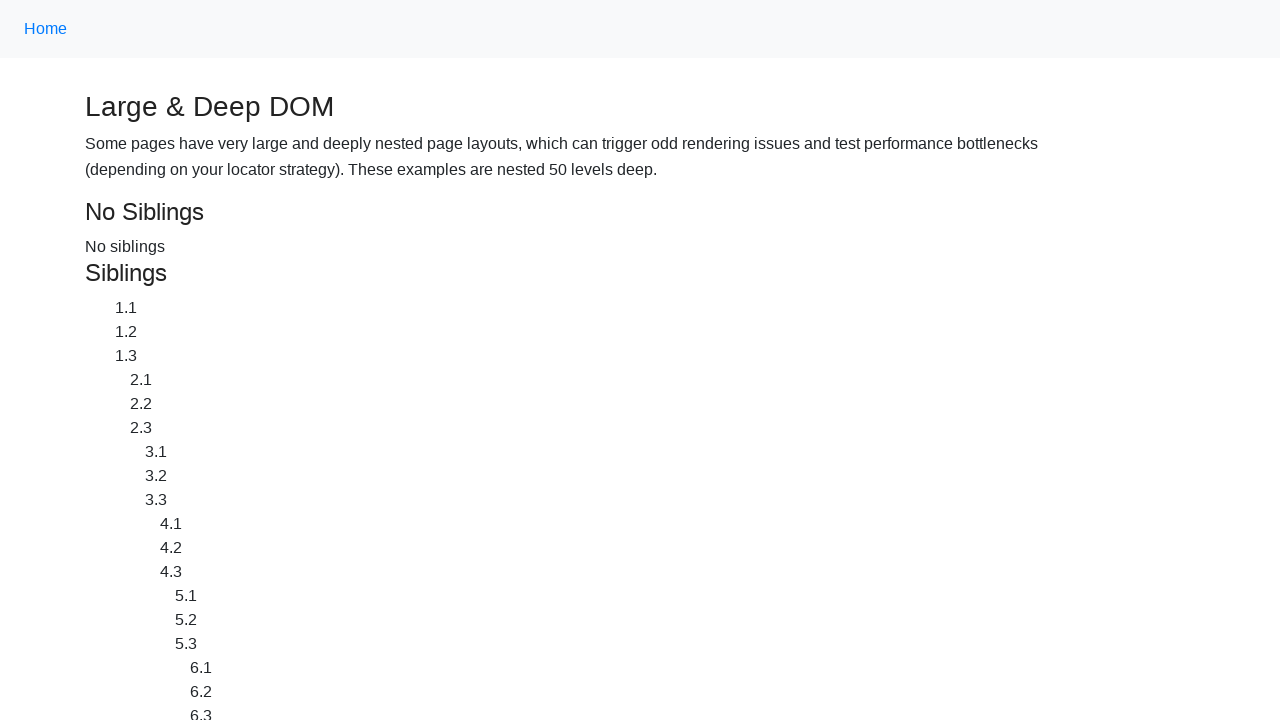

Scrolled down to the CYDEO link
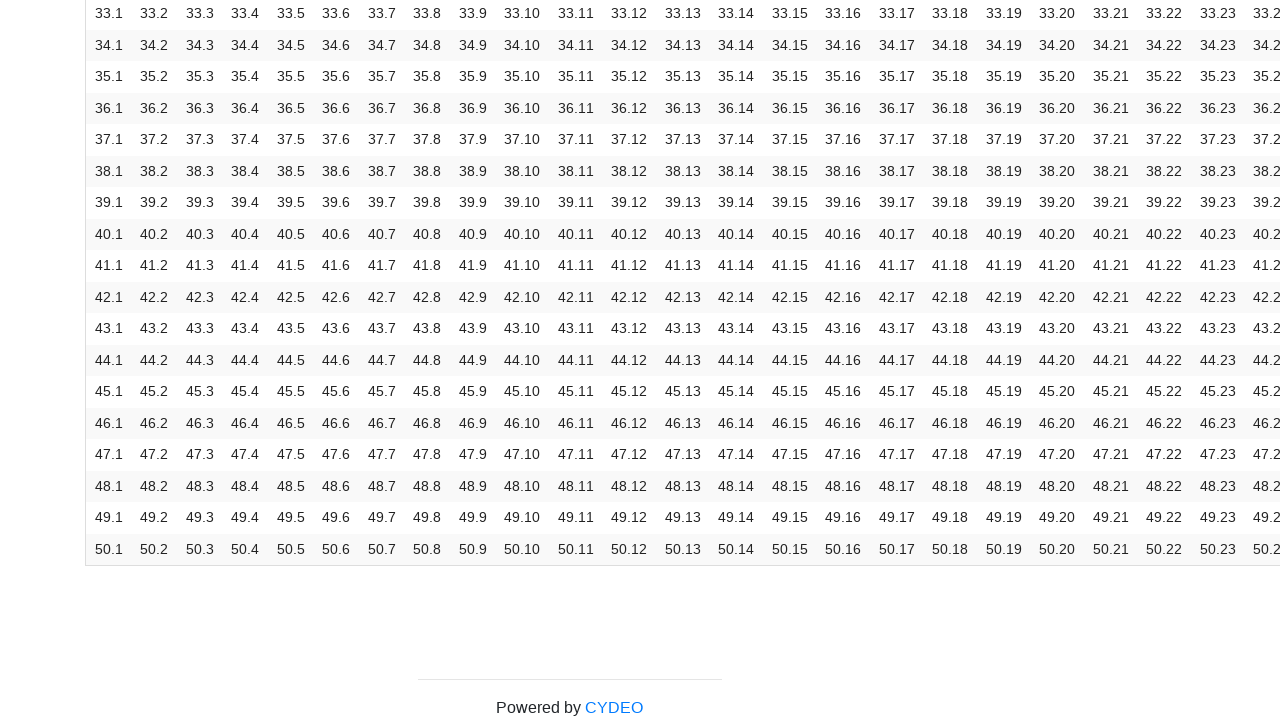

Waited 2 seconds for visual effect
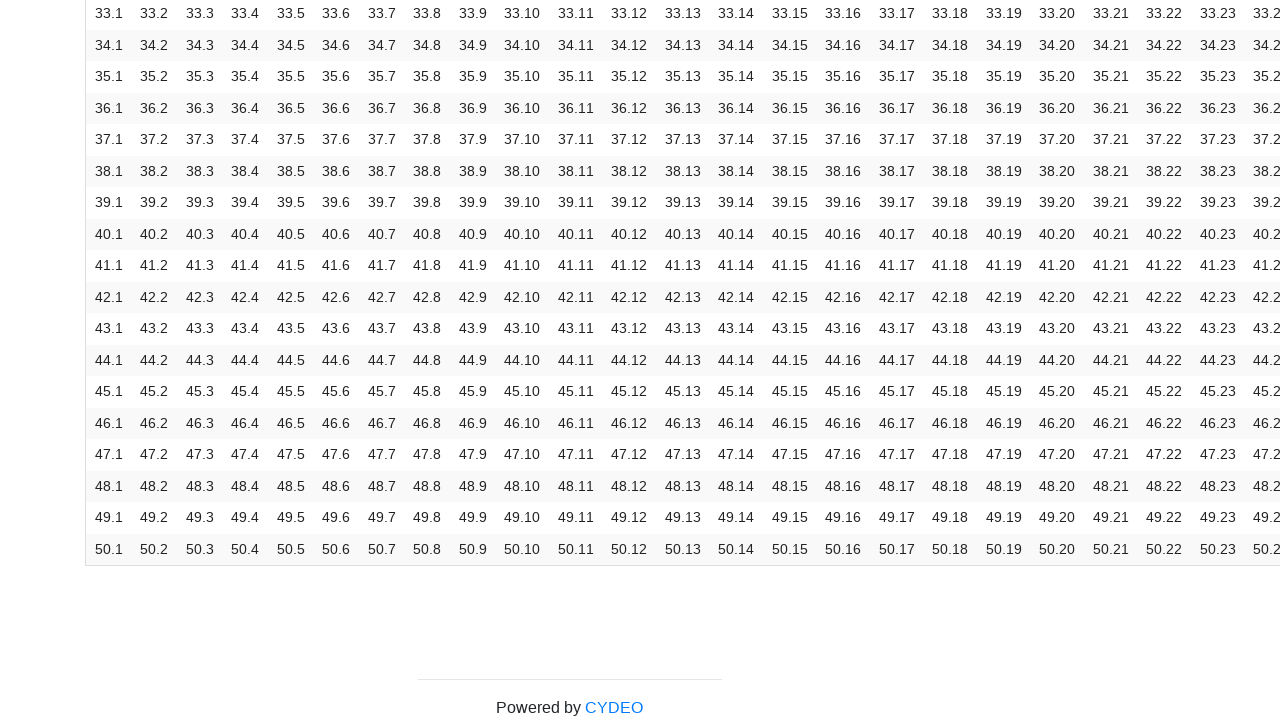

Scrolled up to the Home link
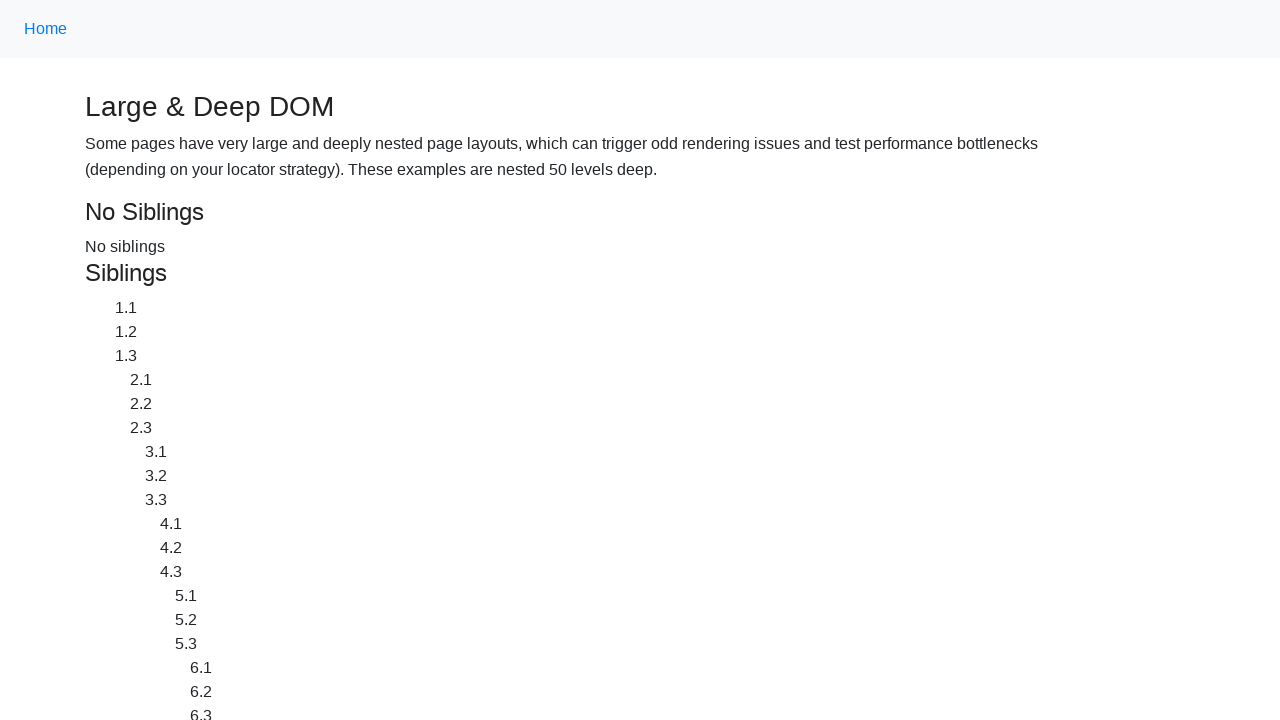

Waited 2 seconds for visual effect
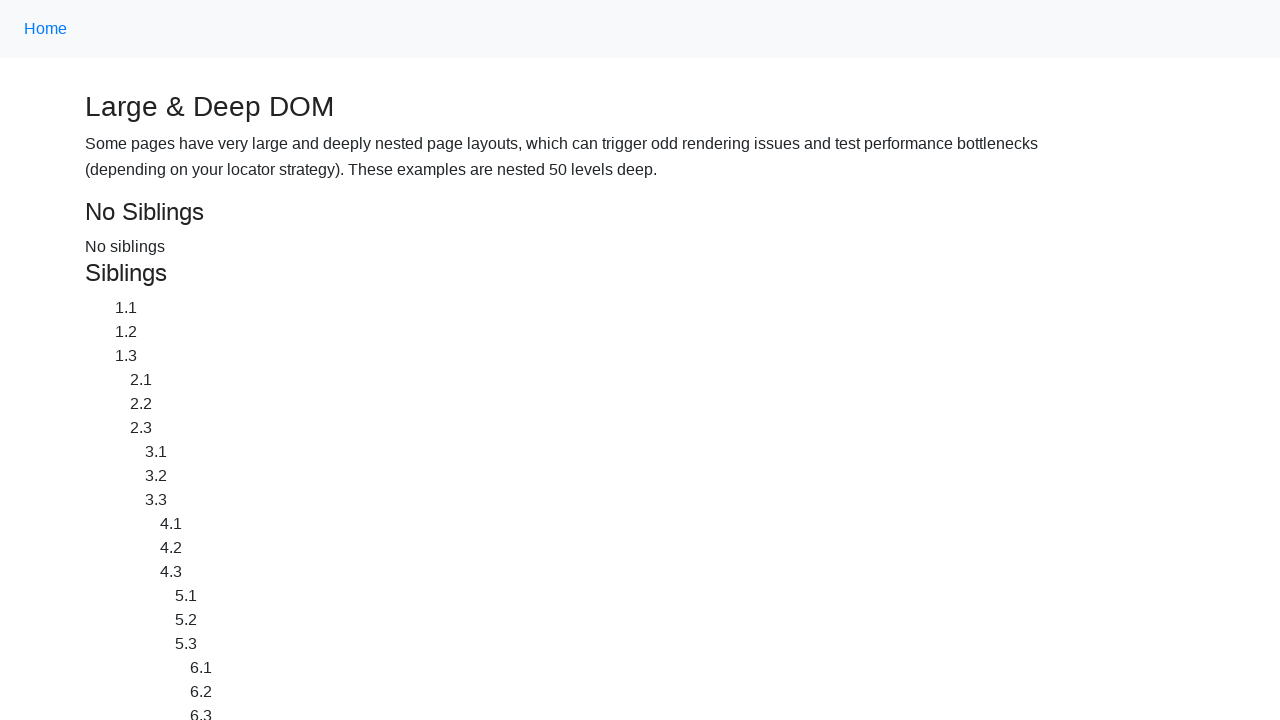

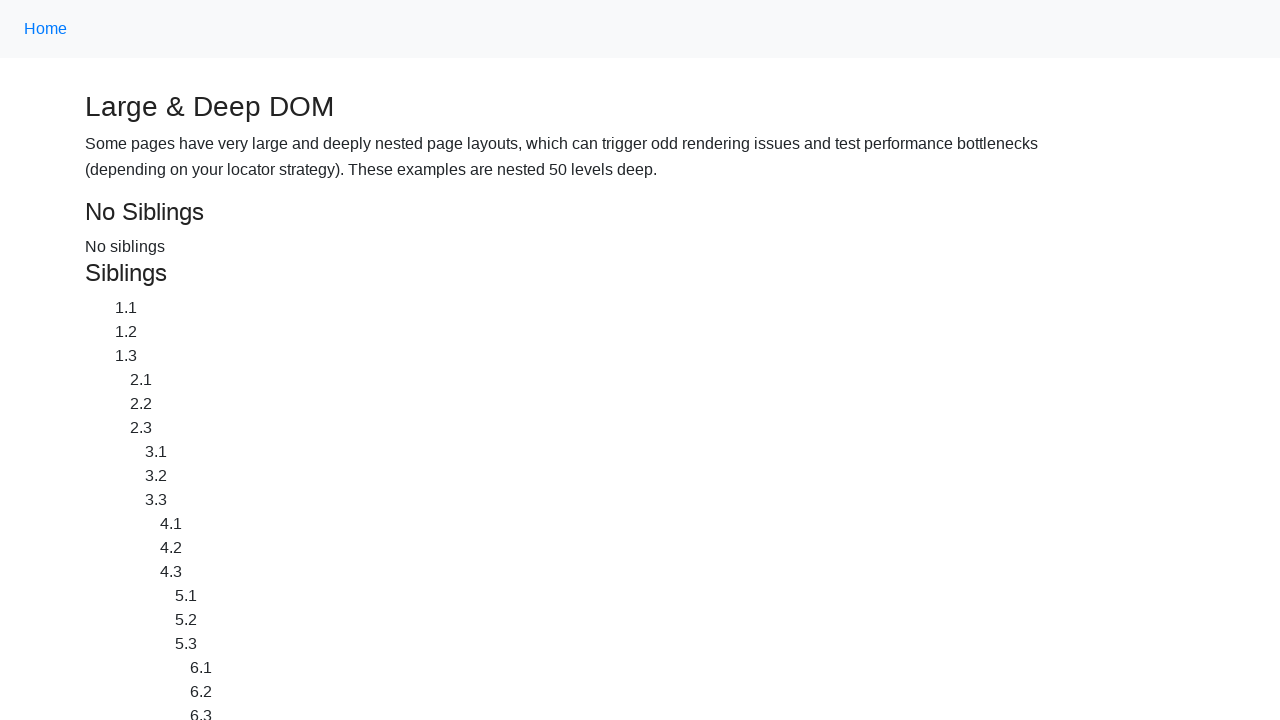